Tests clicking on a link by its text content, navigating from the homepage to the Broken Images page

Starting URL: https://the-internet.herokuapp.com/

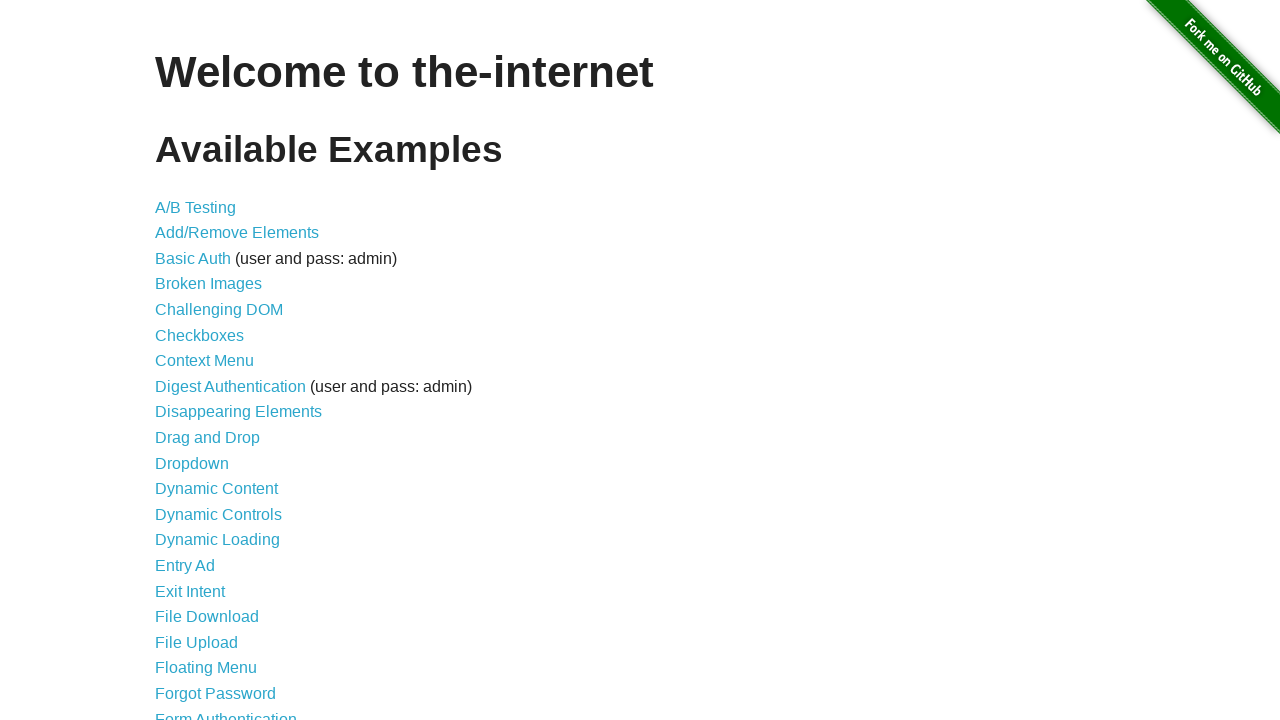

Navigated to the Internet homepage
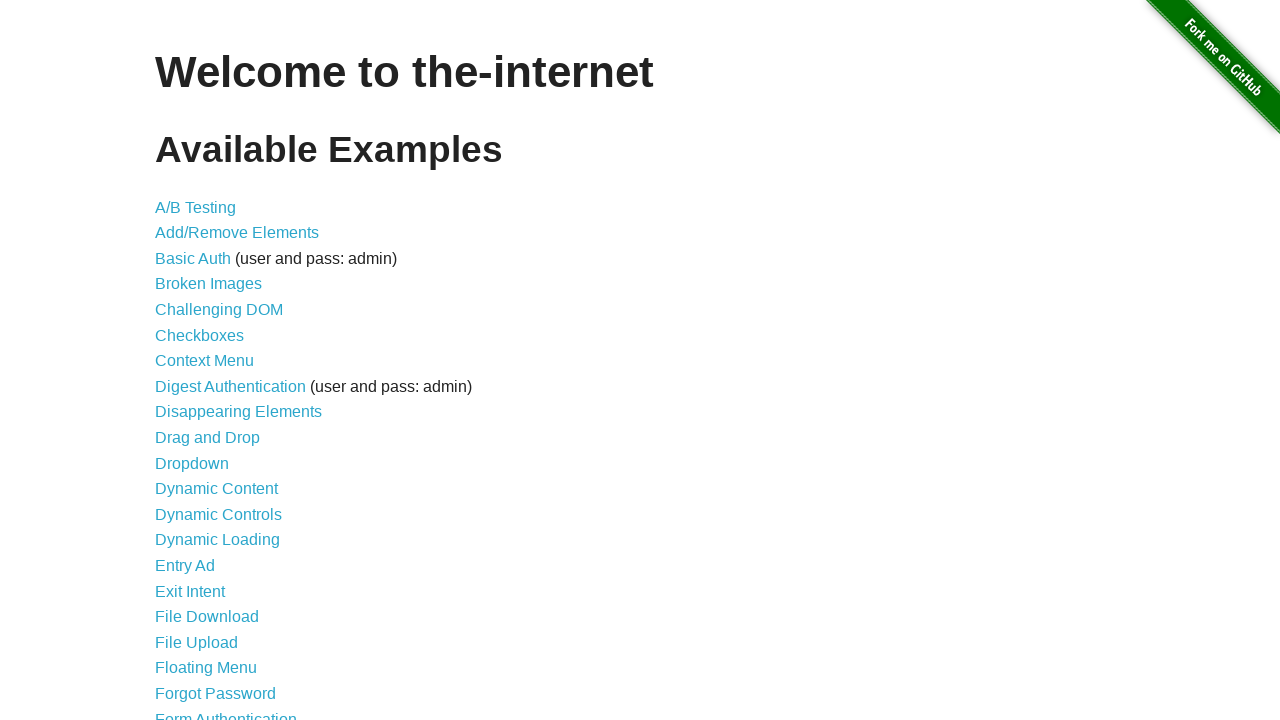

Clicked on 'Broken Images' link at (208, 284) on text=Broken Images
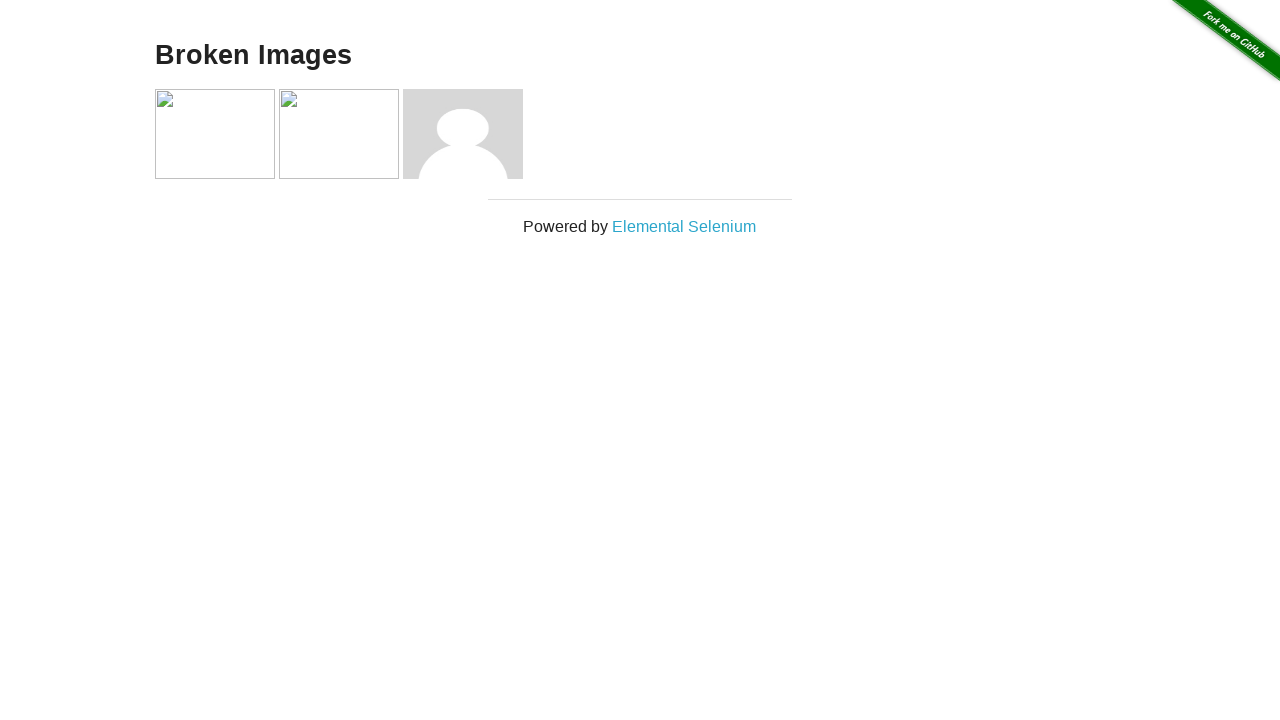

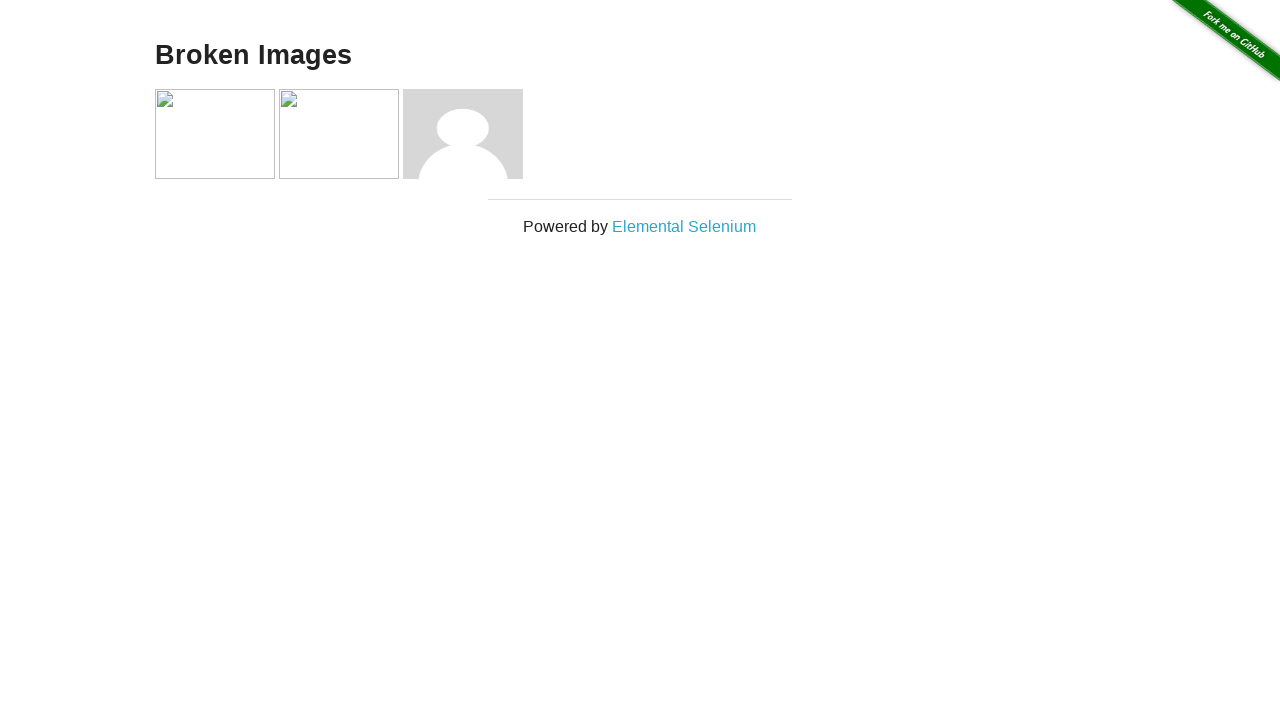